Tests checkbox toggle functionality by clicking a checkbox to select it, verifying it's selected, then clicking again to deselect and verifying it's deselected

Starting URL: https://rahulshettyacademy.com/AutomationPractice/

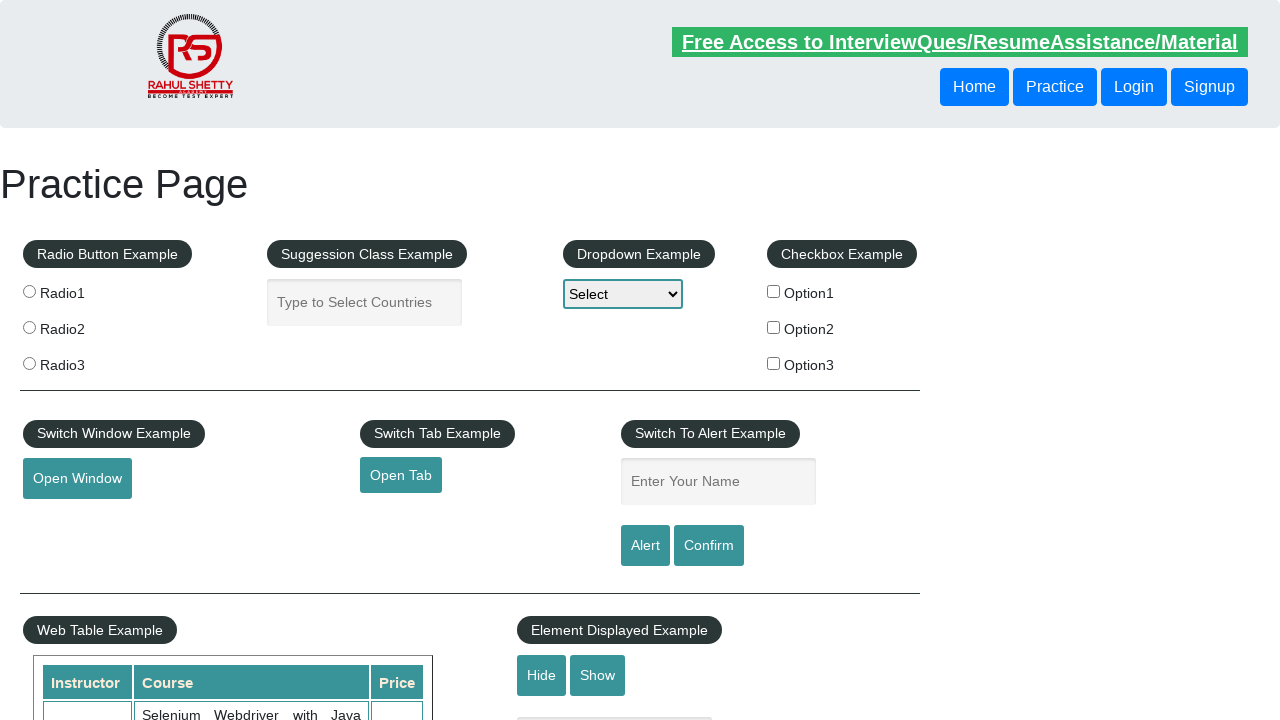

Clicked checkbox to select it at (774, 291) on #checkBoxOption1
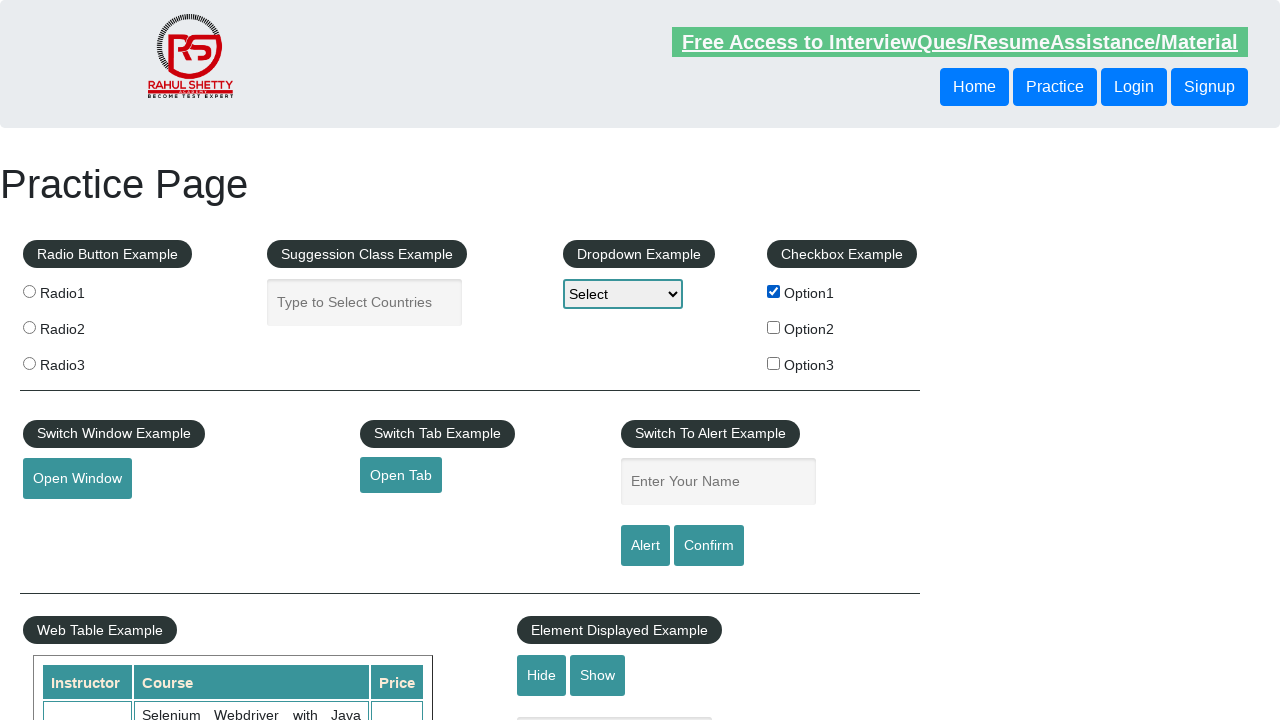

Verified checkbox is selected
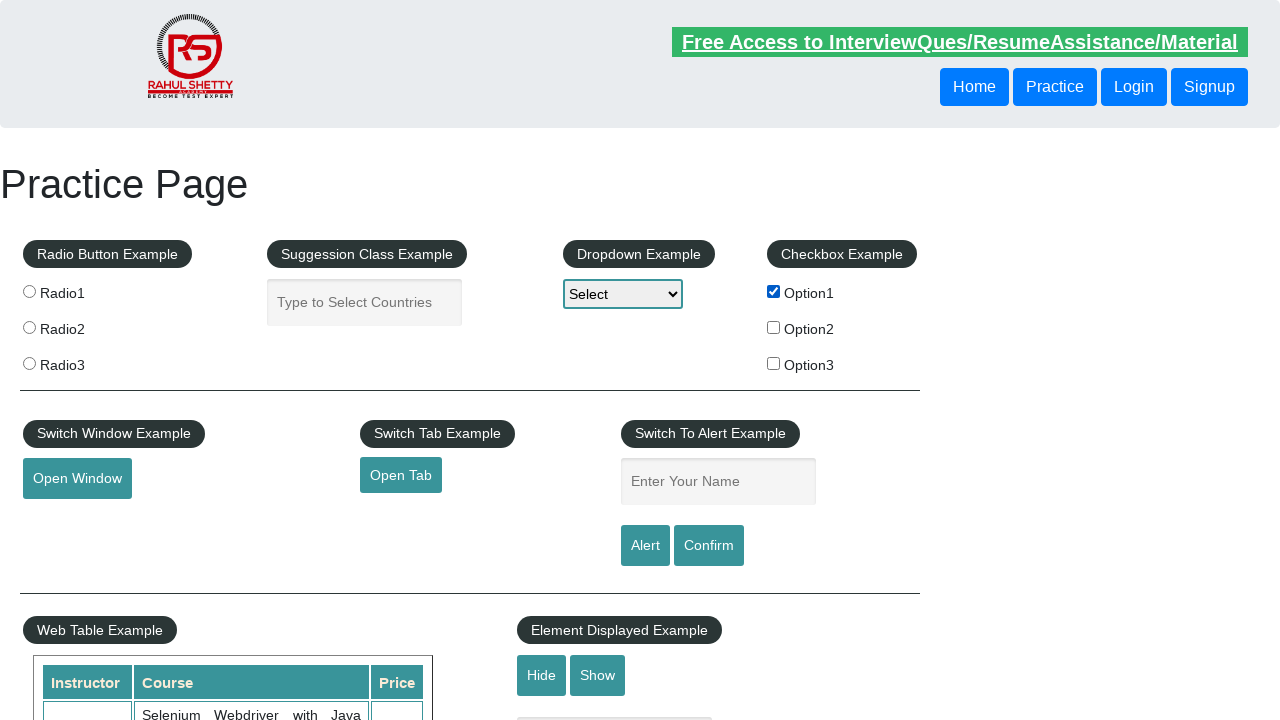

Clicked checkbox again to deselect it at (774, 291) on #checkBoxOption1
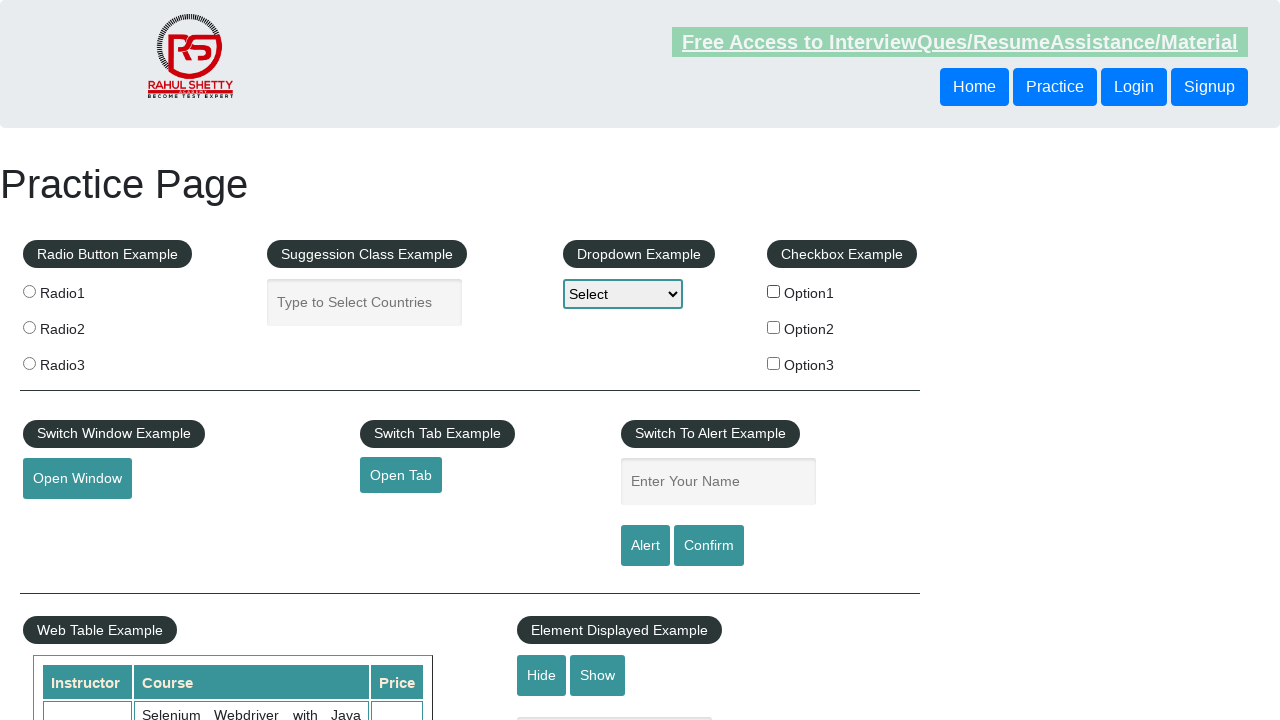

Verified checkbox is deselected
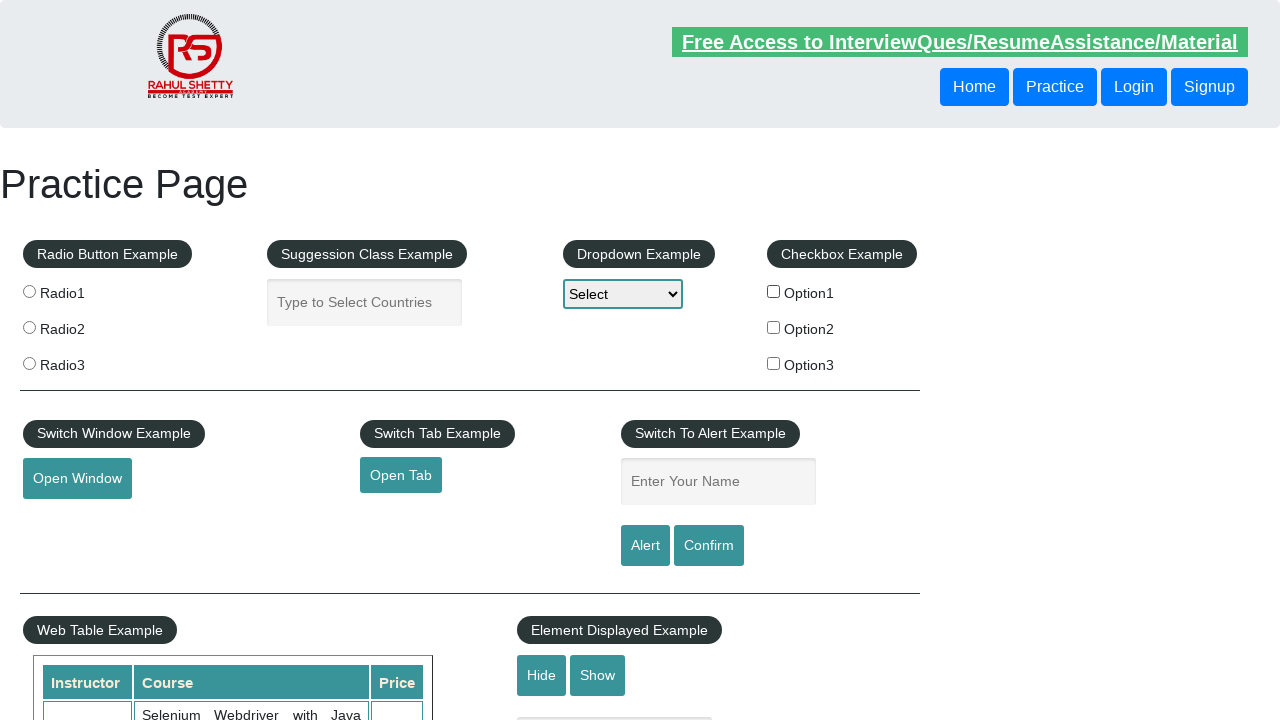

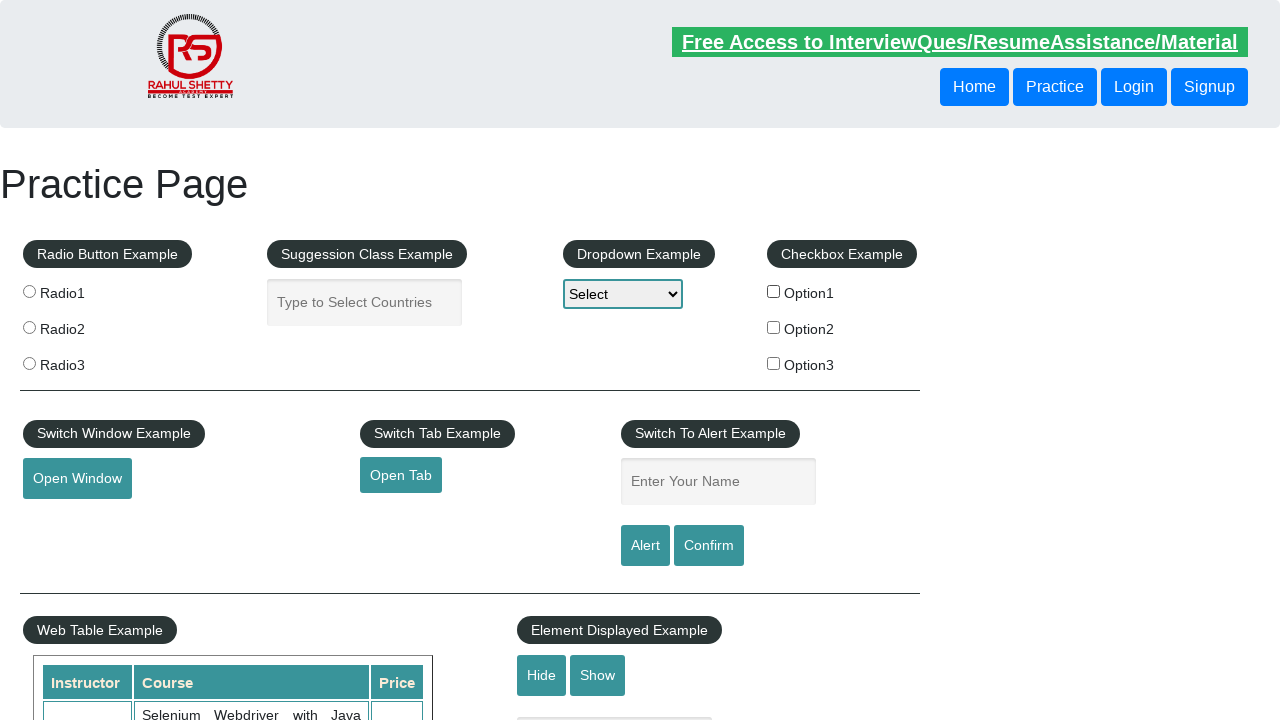